Tests tooltip functionality by hovering over a button and verifying the tooltip text appears correctly

Starting URL: https://demoqa.com/tool-tips

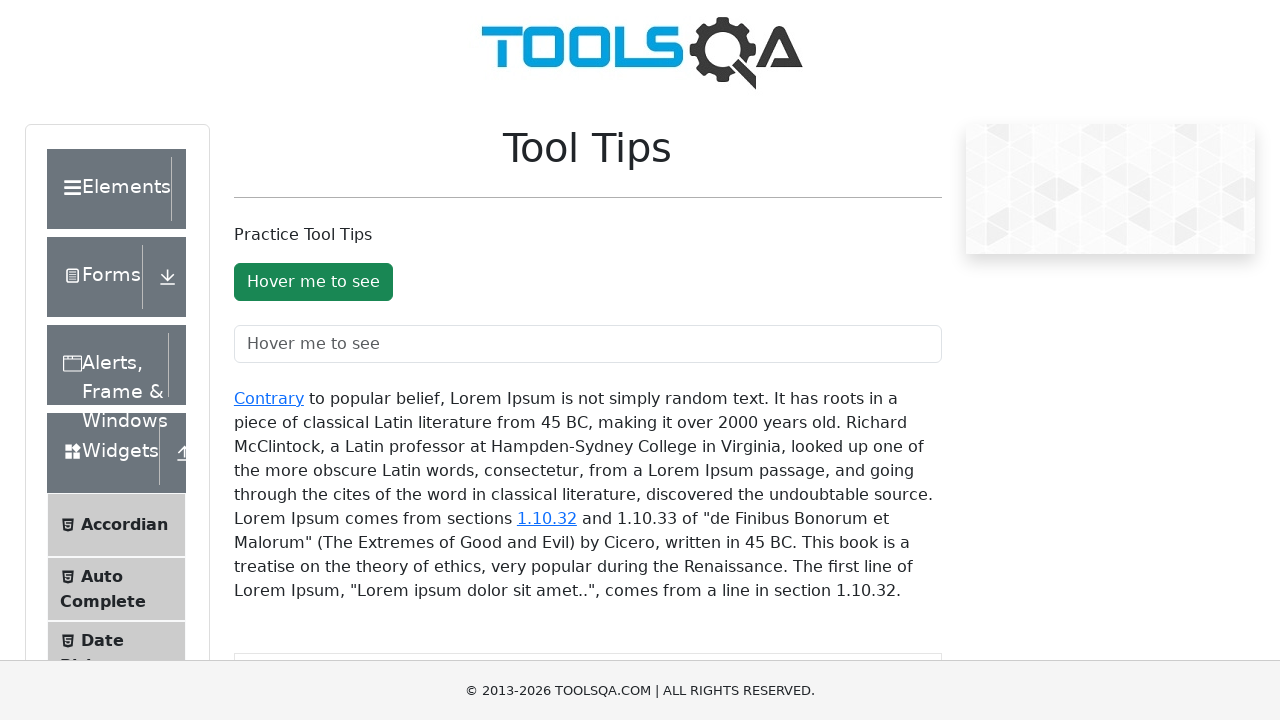

Hovered over the tooltip button to trigger tooltip at (313, 282) on button#toolTipButton
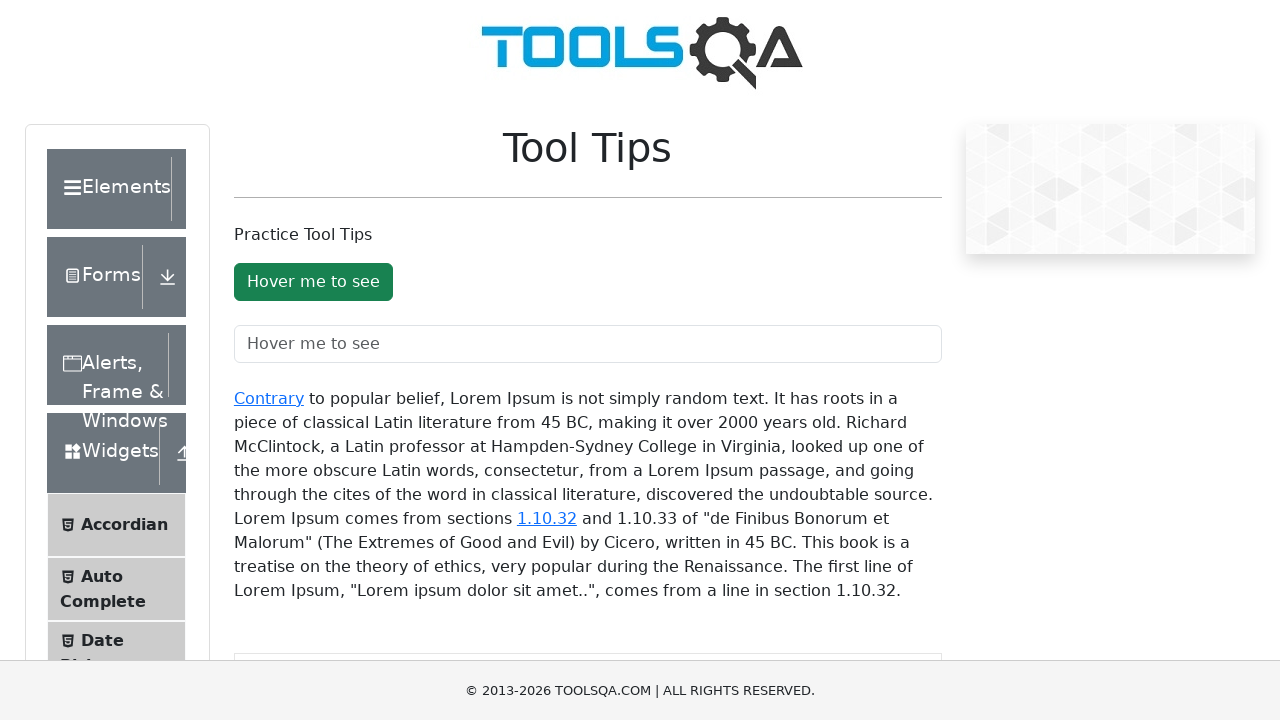

Tooltip element became visible
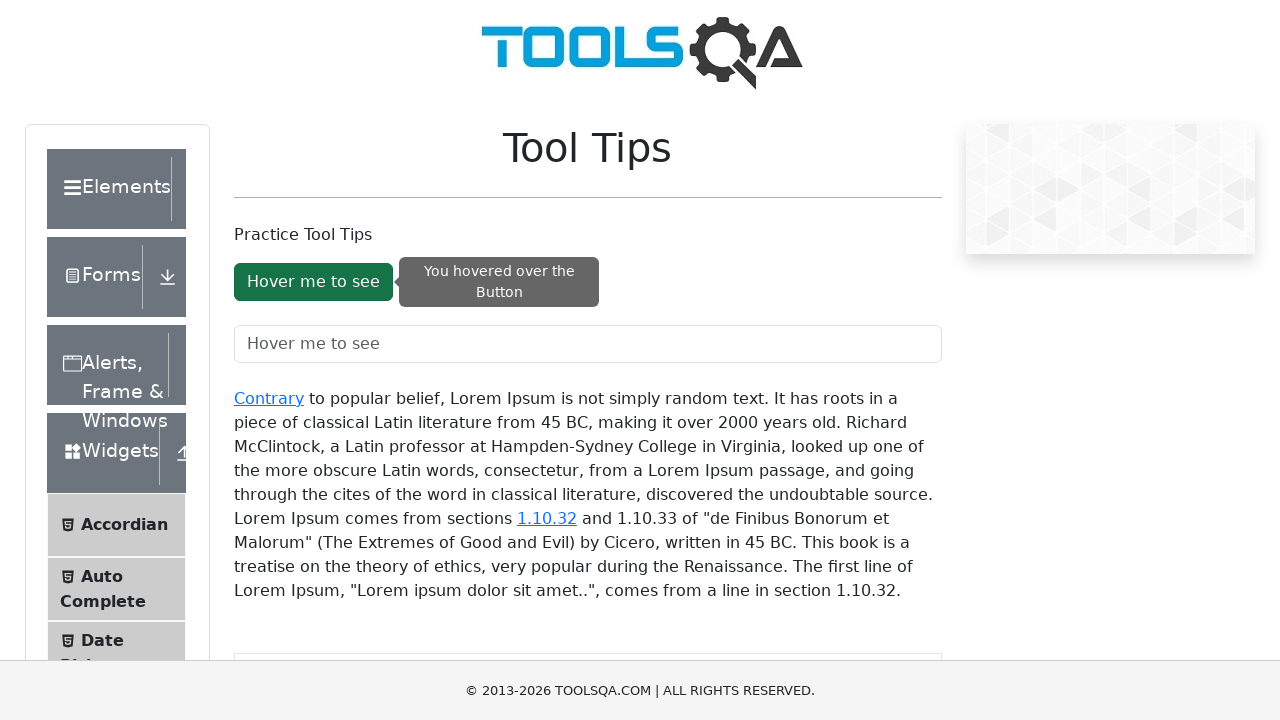

Verified tooltip text content is 'You hovered over the Button'
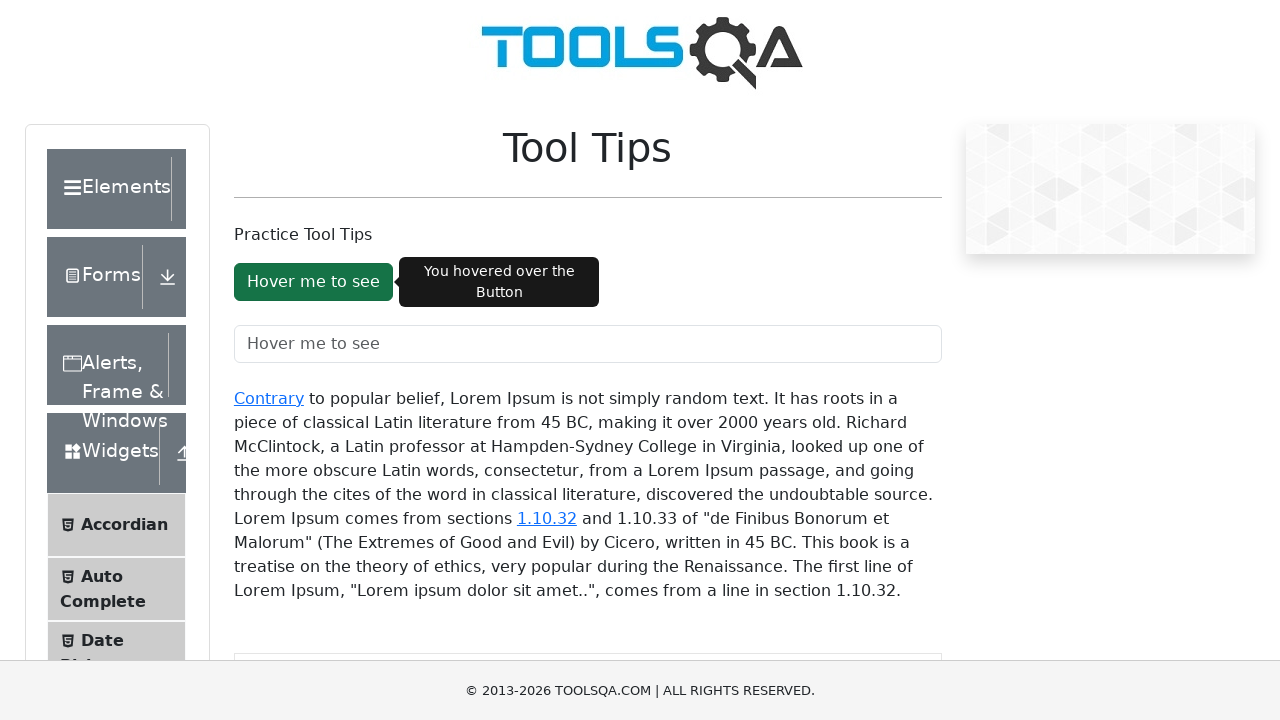

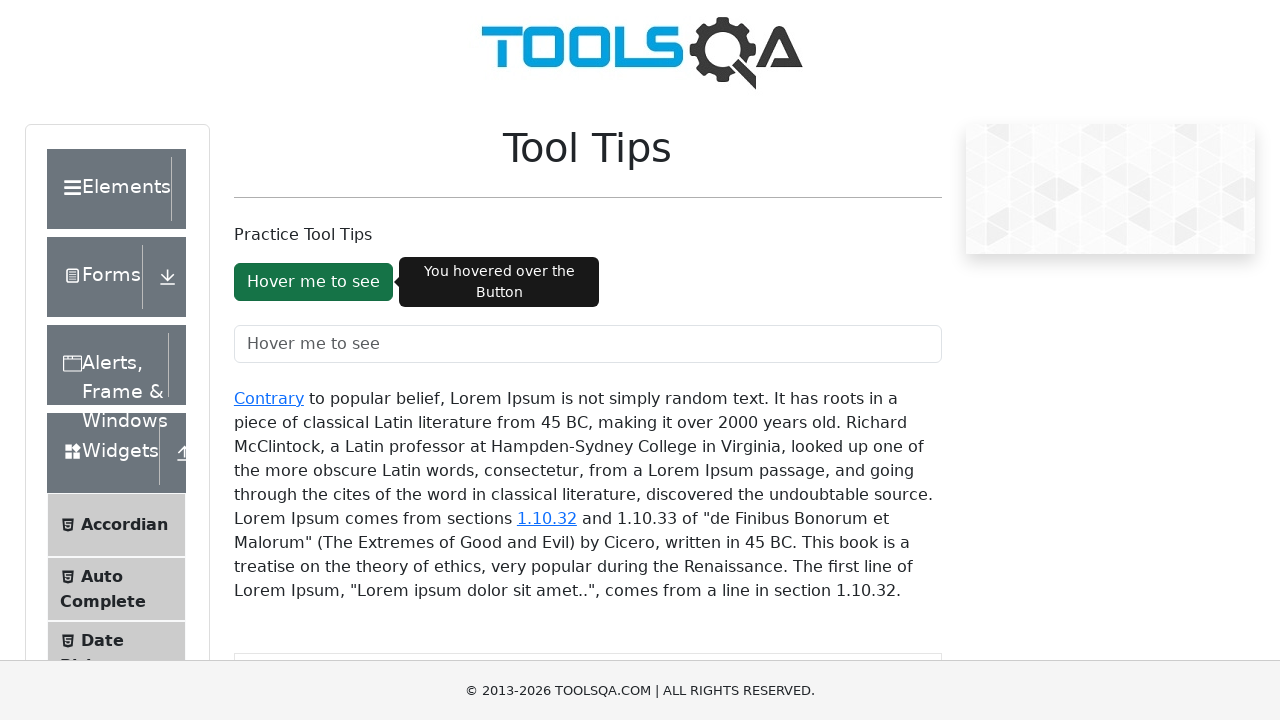